Navigates to a practice automation website and verifies that links are present on the page, including checking for specific link elements.

Starting URL: https://rahulshettyacademy.com/AutomationPractice/

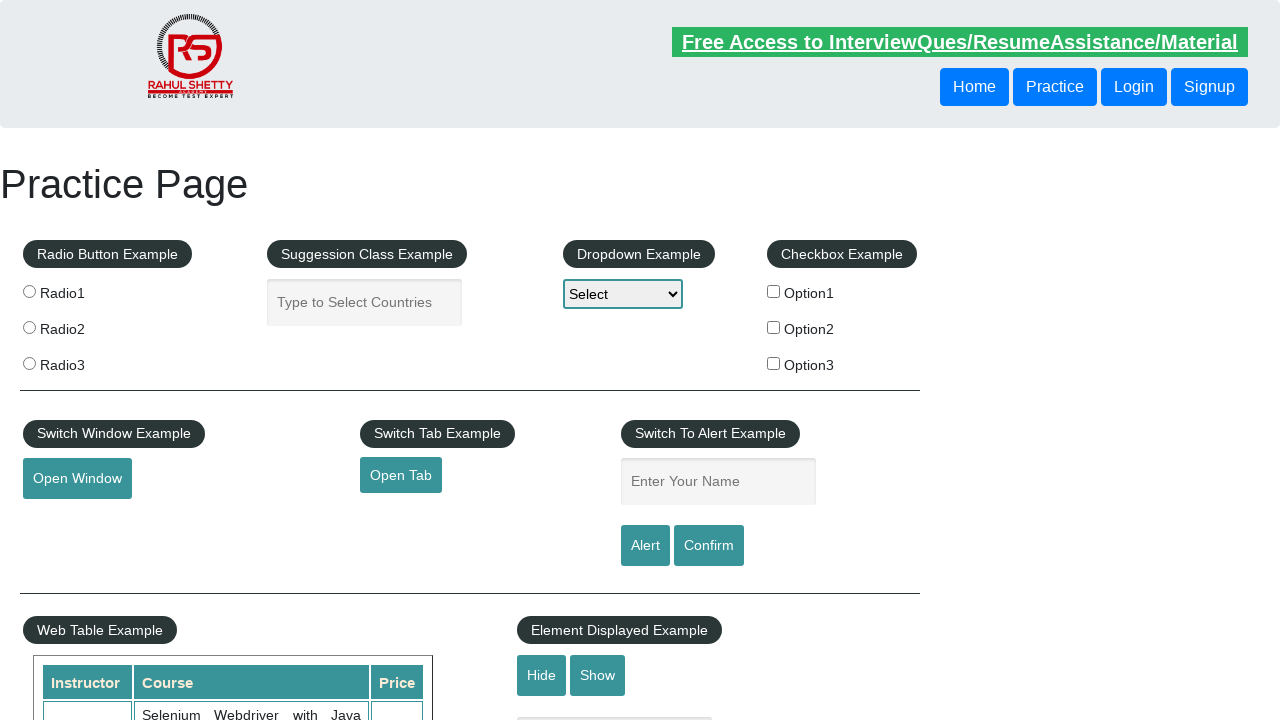

Waited for page to load (domcontentloaded state)
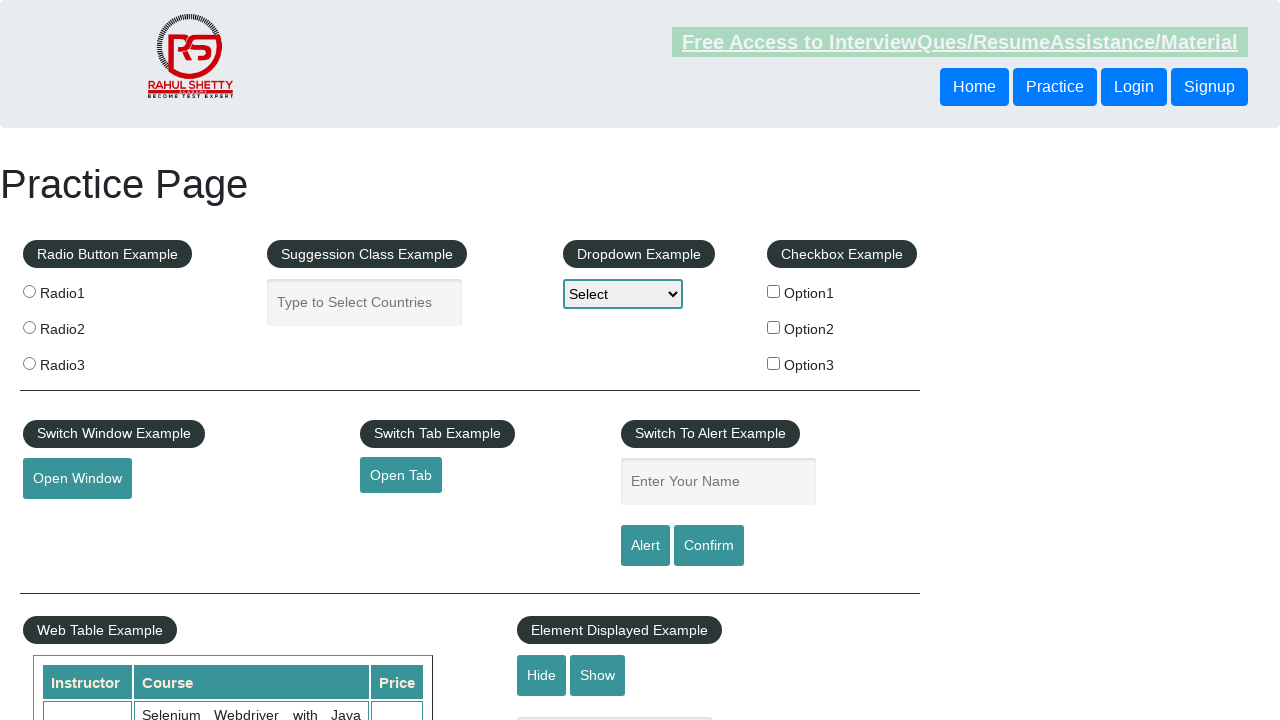

Located soapui link element
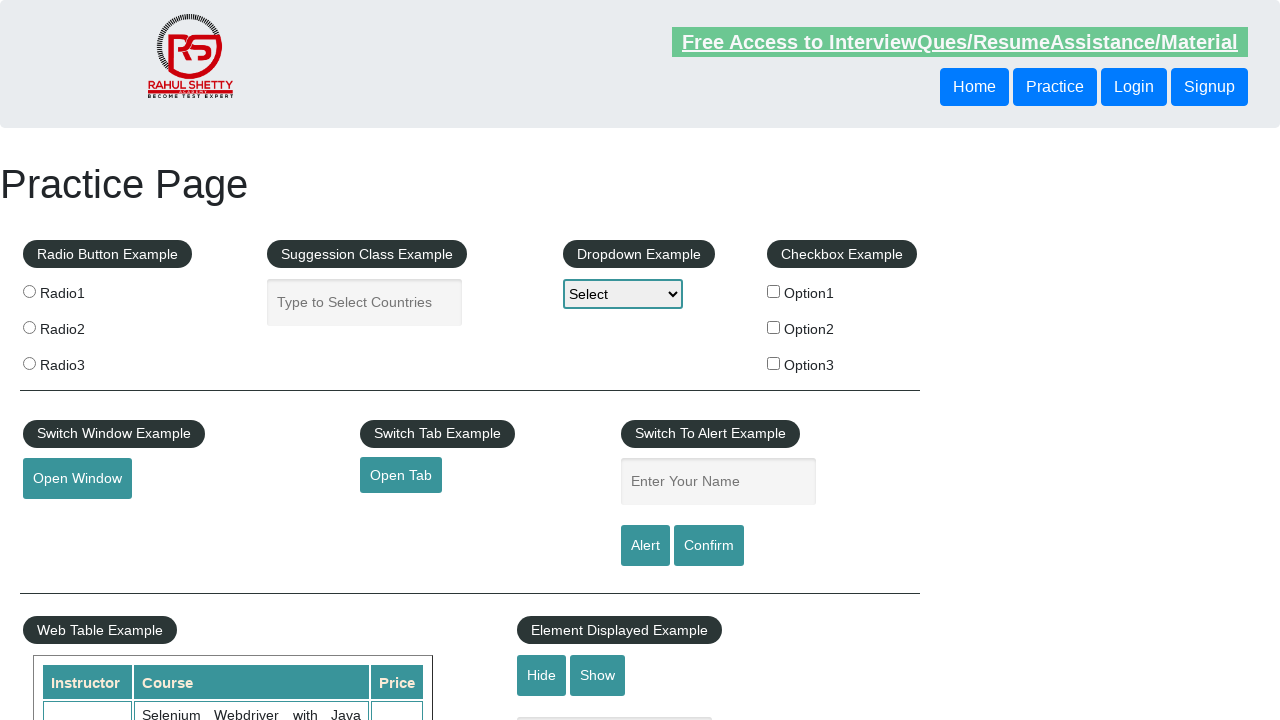

Verified soapui link is visible
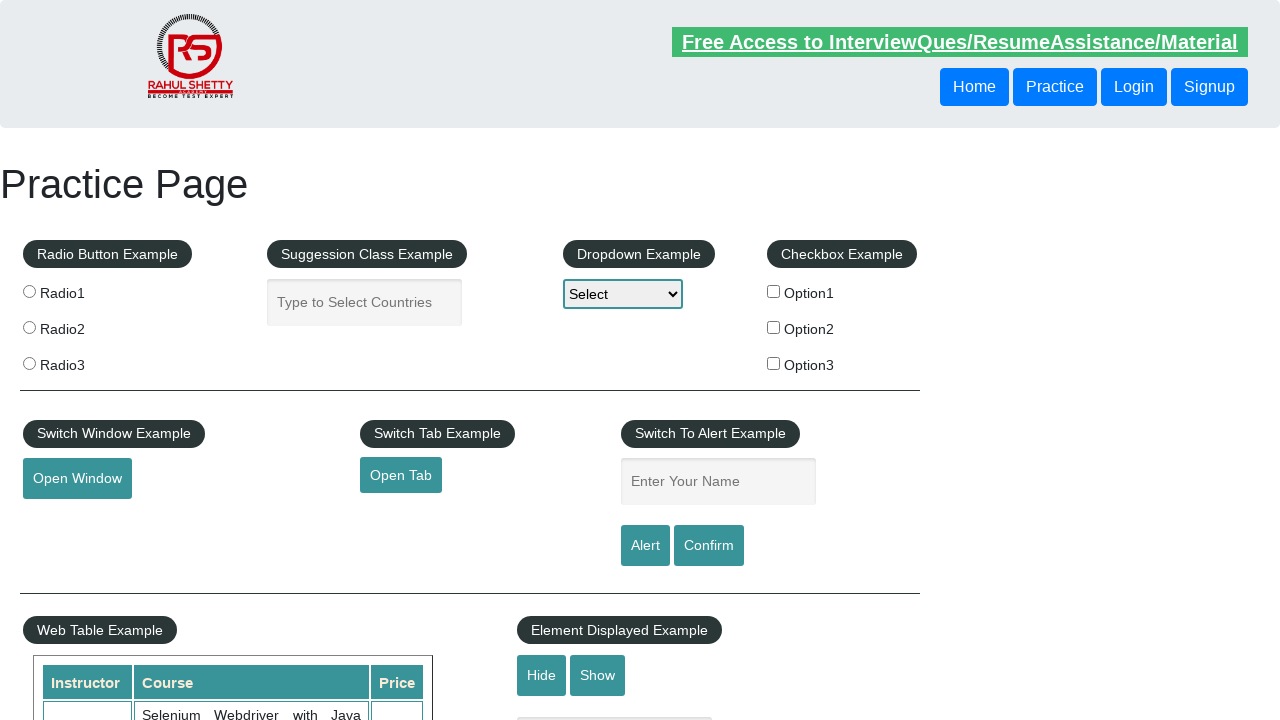

Located broken link element
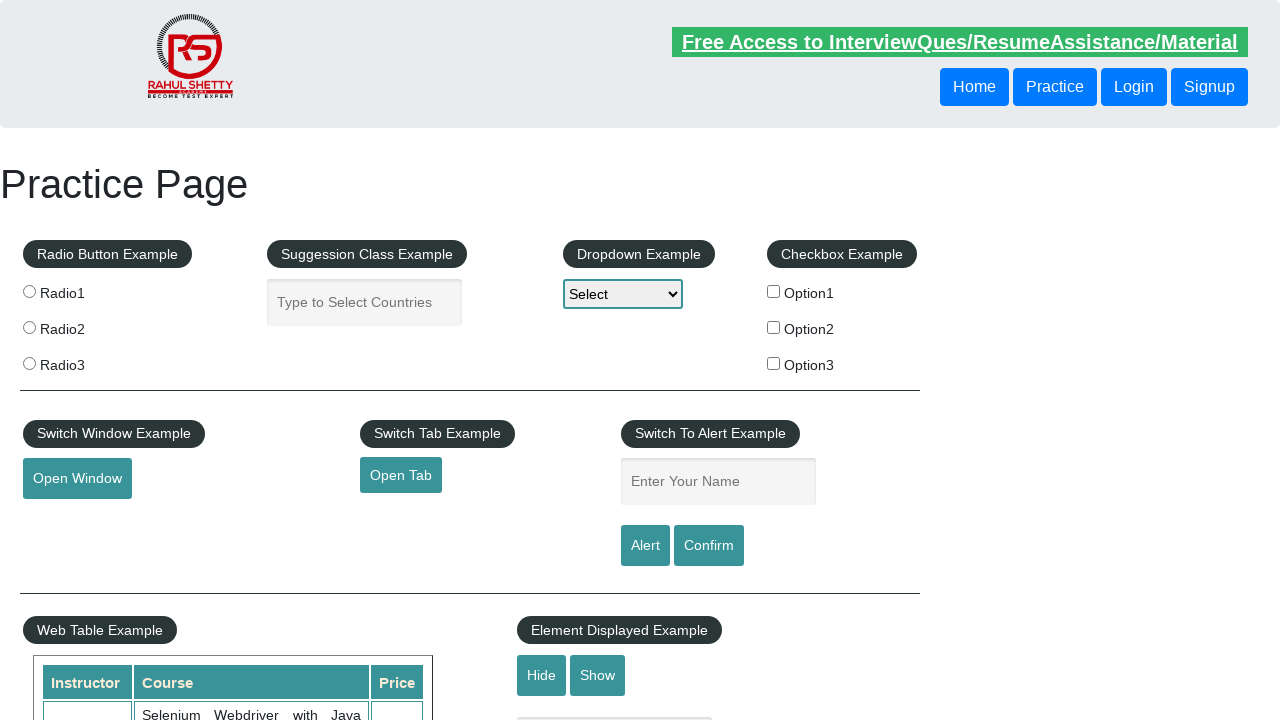

Verified broken link is visible
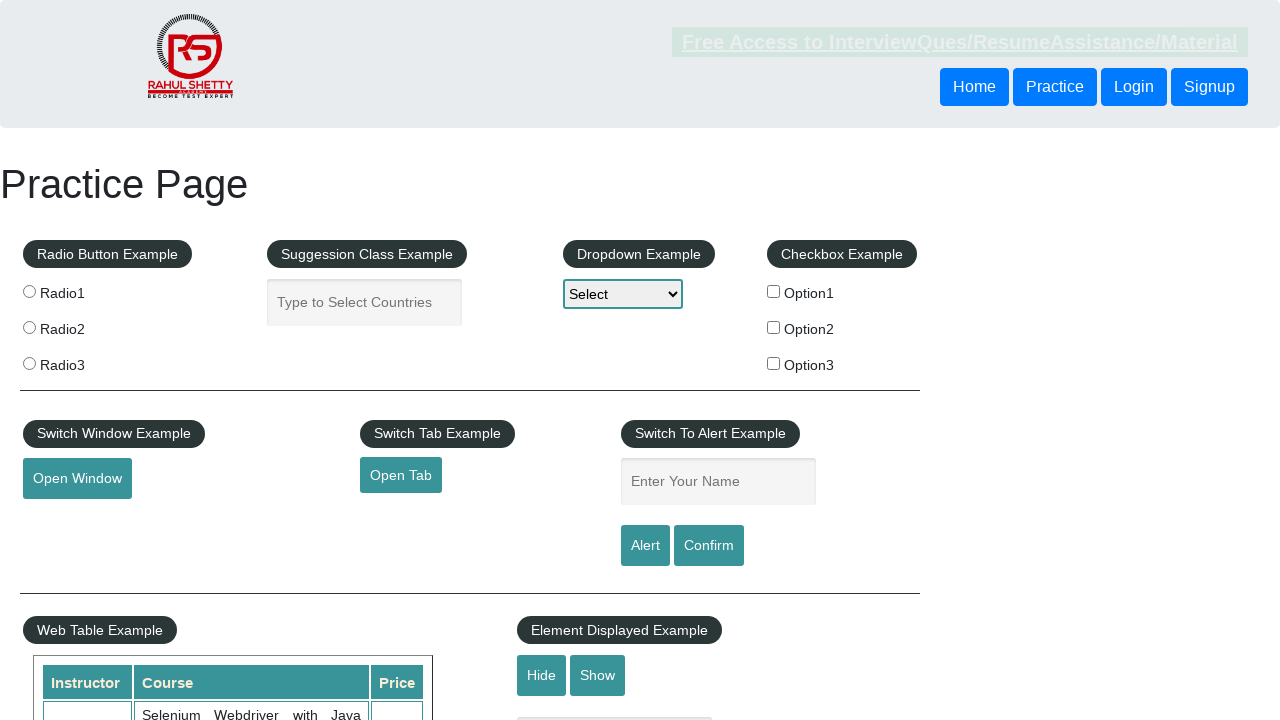

Located footer link elements
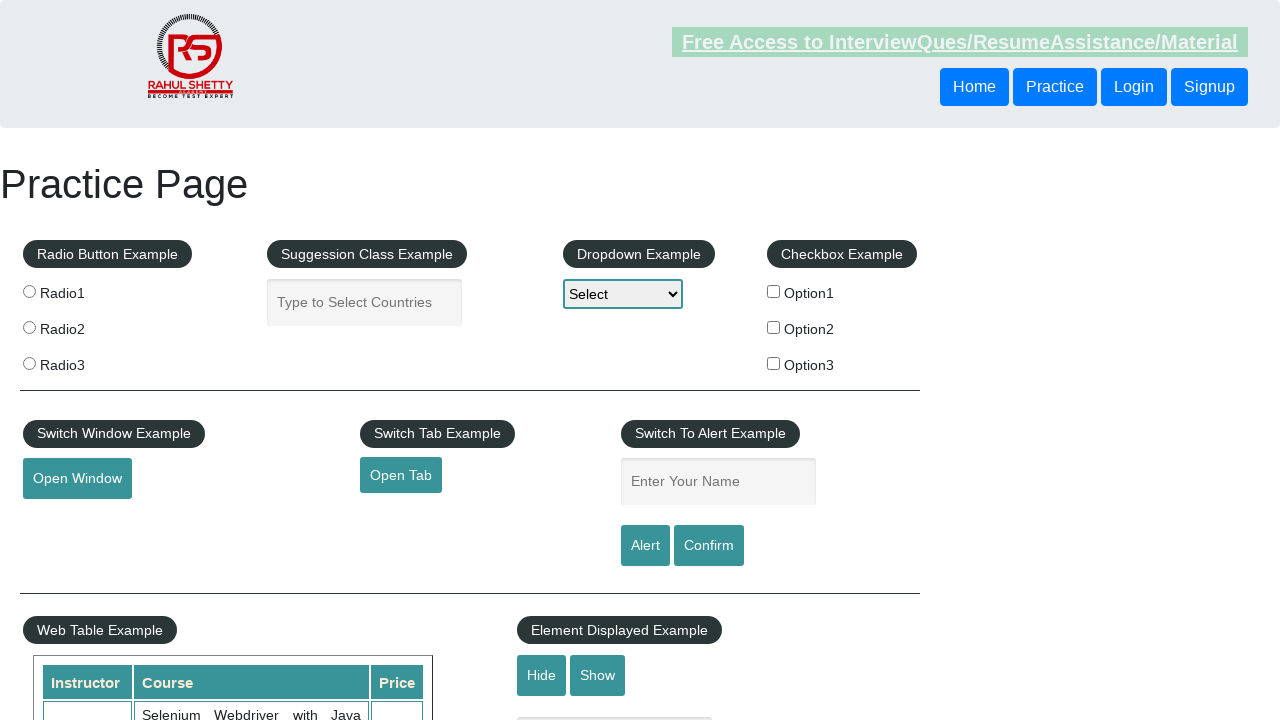

Verified first footer link is visible
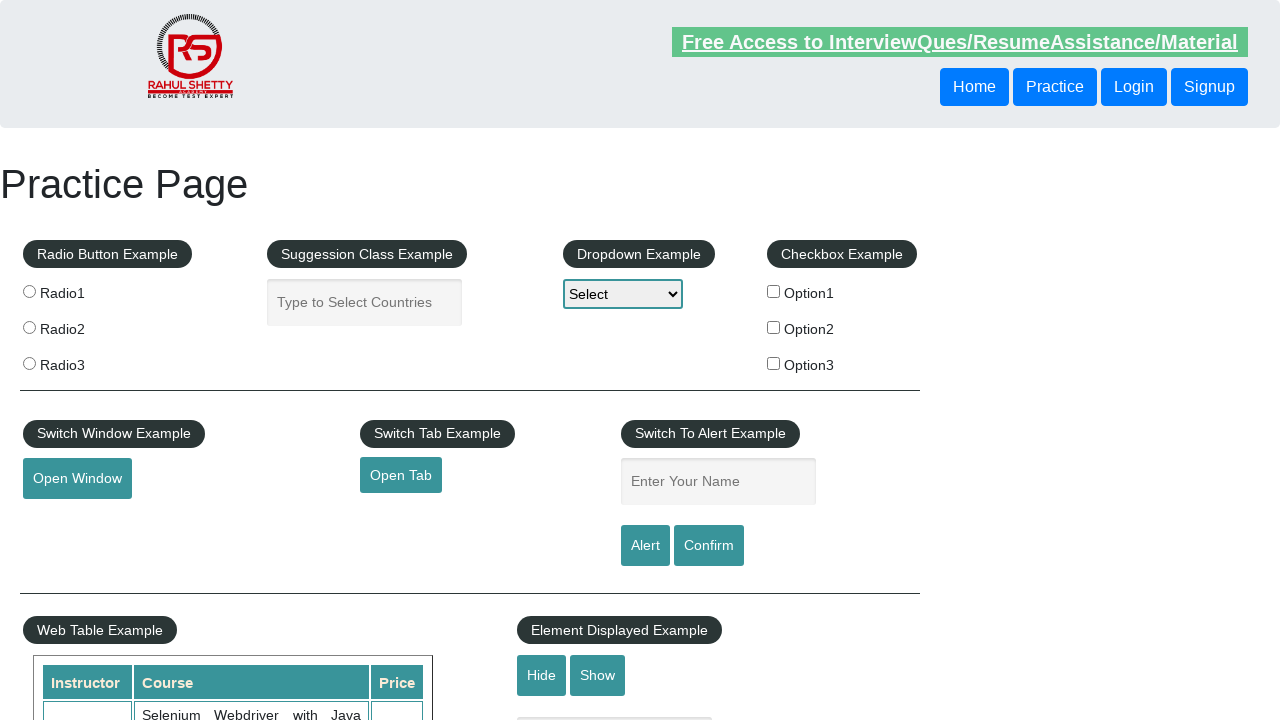

Clicked on soapui link at (62, 550) on a[href*='soapui']
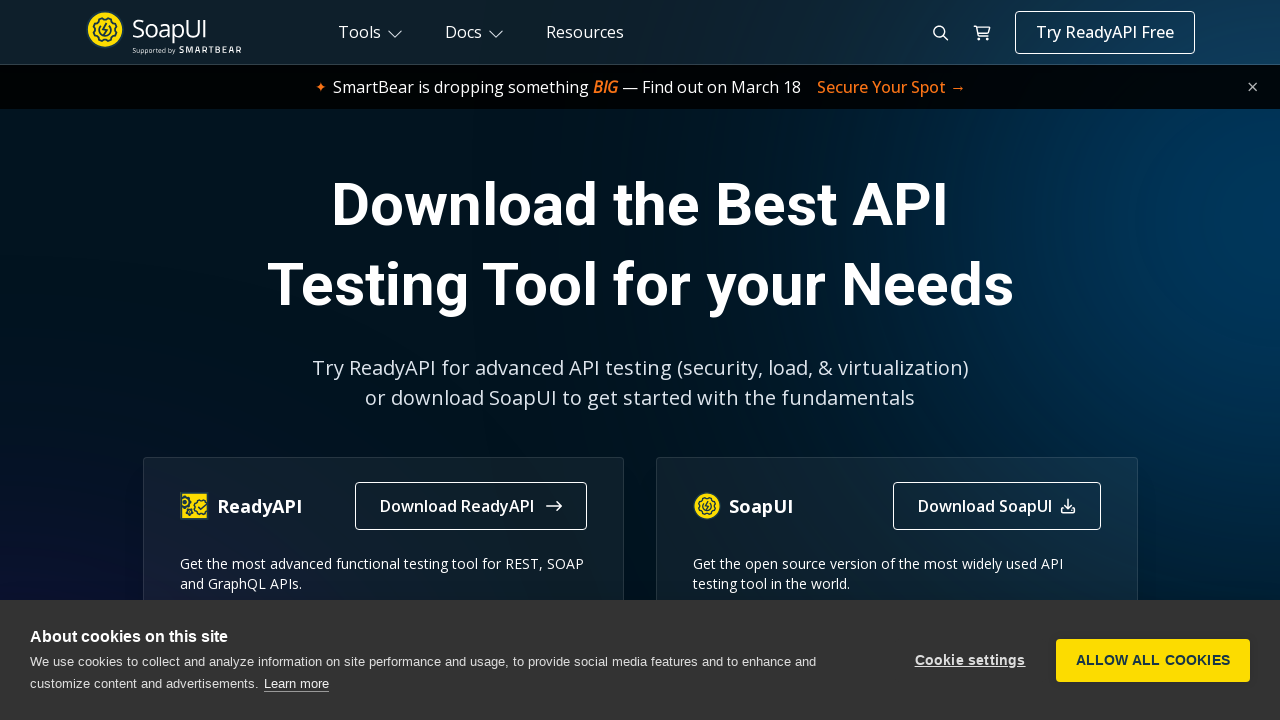

Waited for page to load after soapui link click
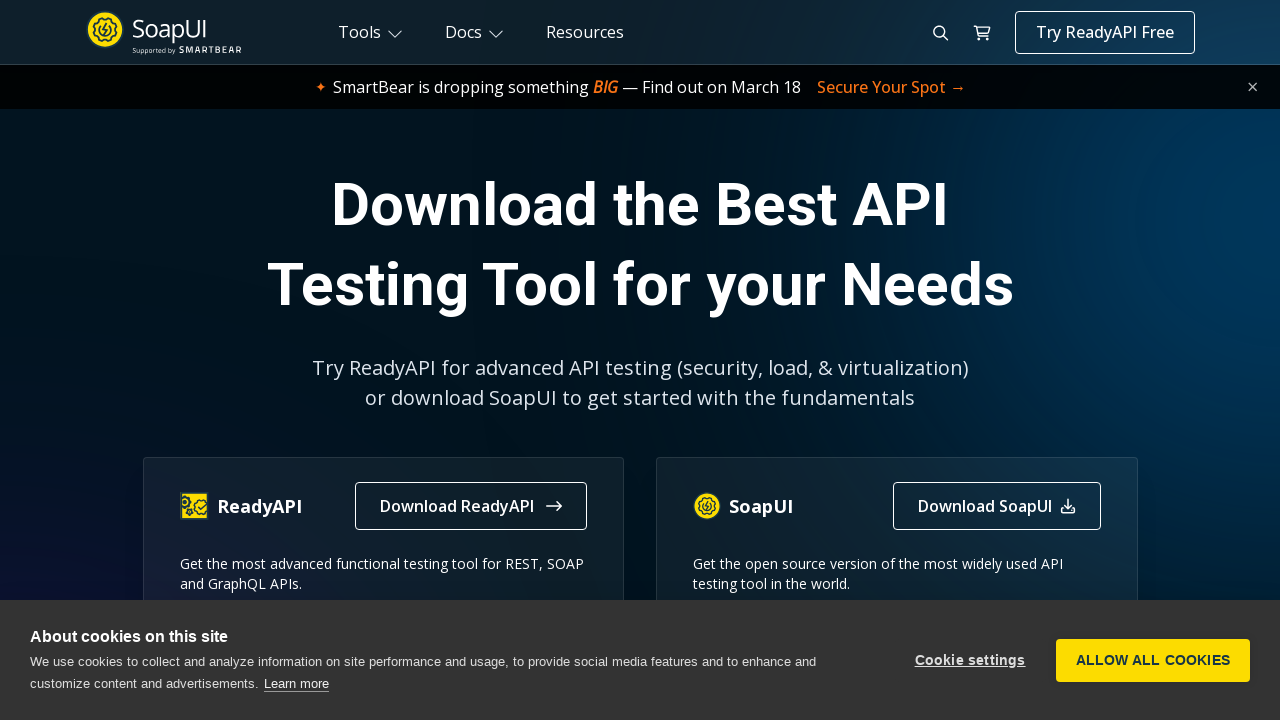

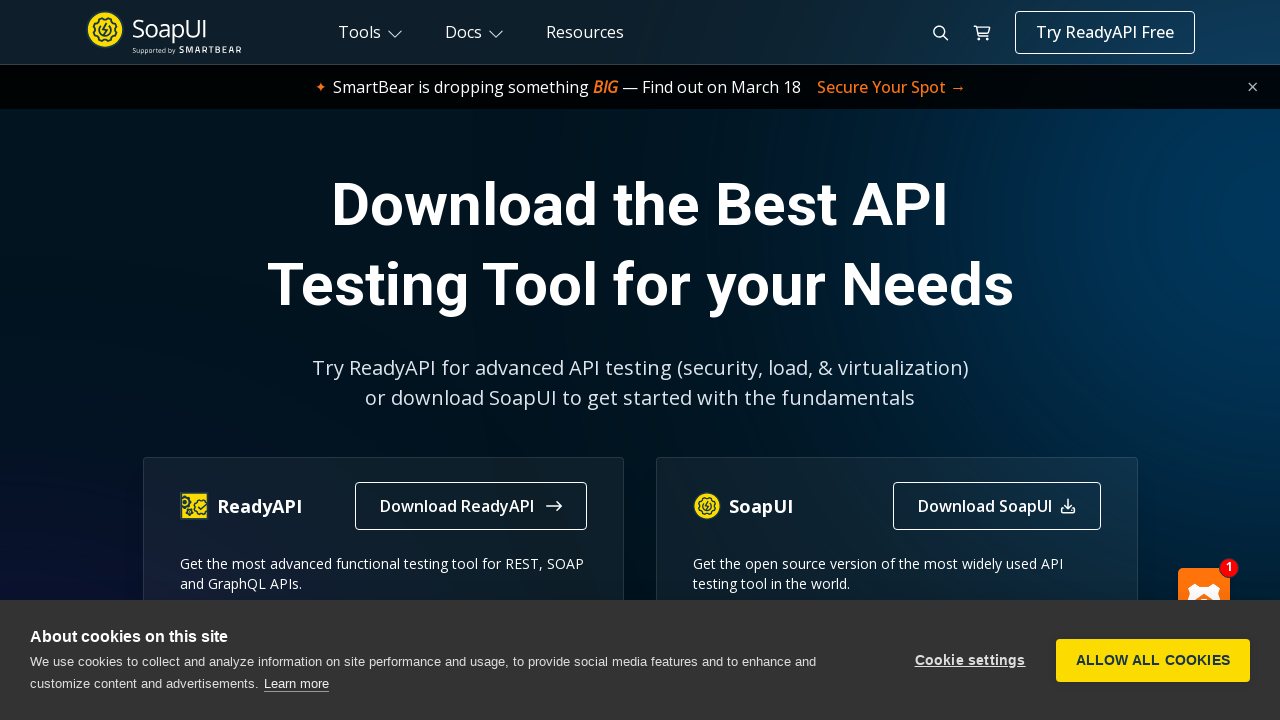